Tests different button click actions including double-click, right-click, and regular click on the Buttons page

Starting URL: https://demoqa.com/

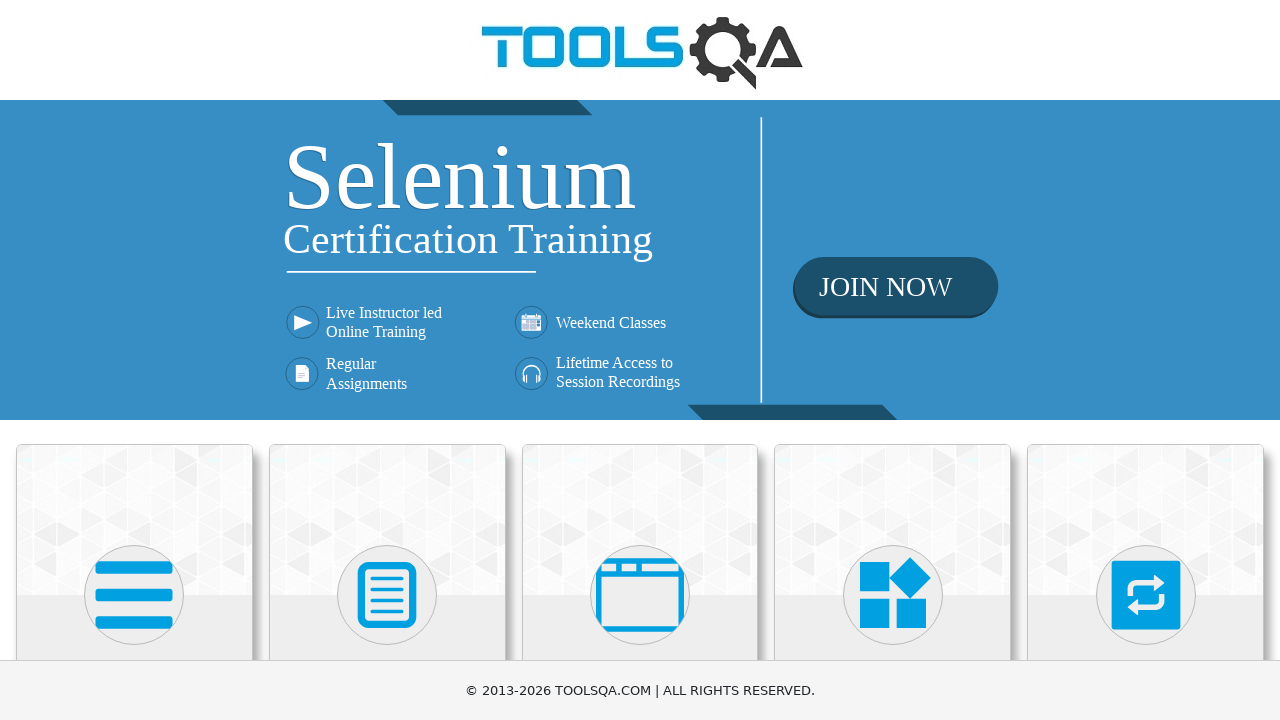

Clicked on Elements card at (134, 360) on text=Elements
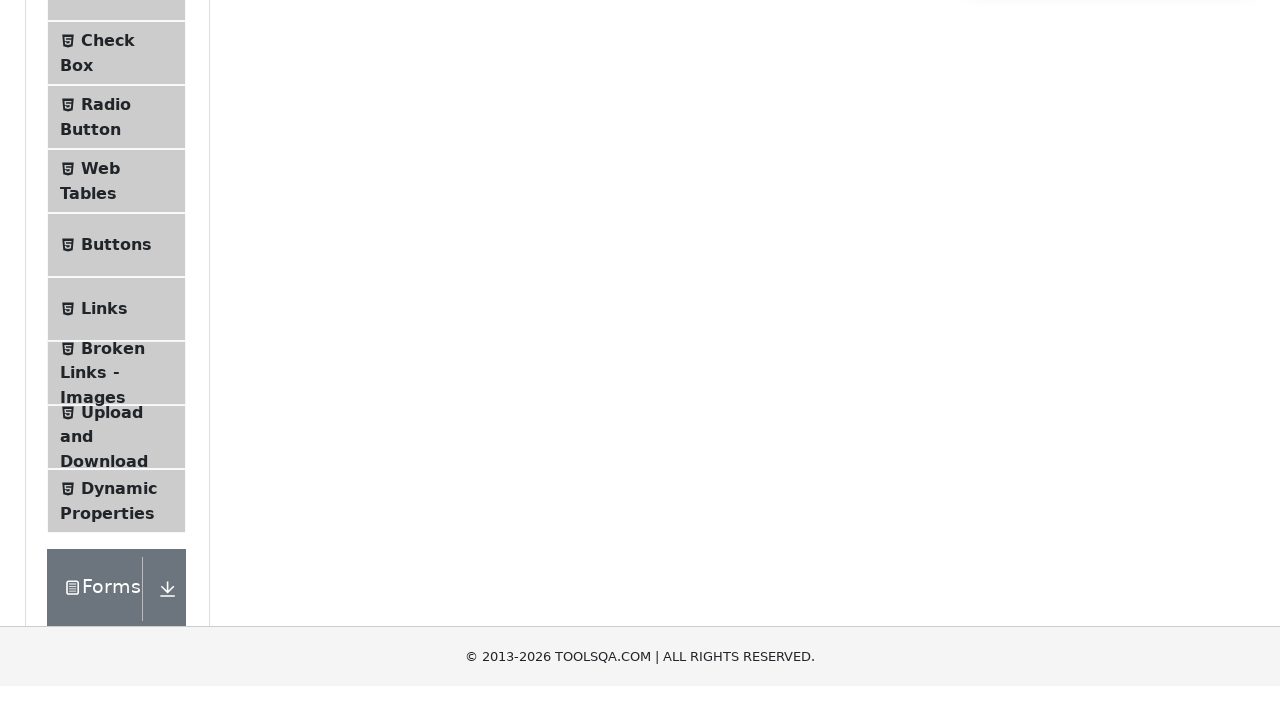

Clicked on Buttons menu item at (116, 517) on xpath=//span[text()='Buttons']
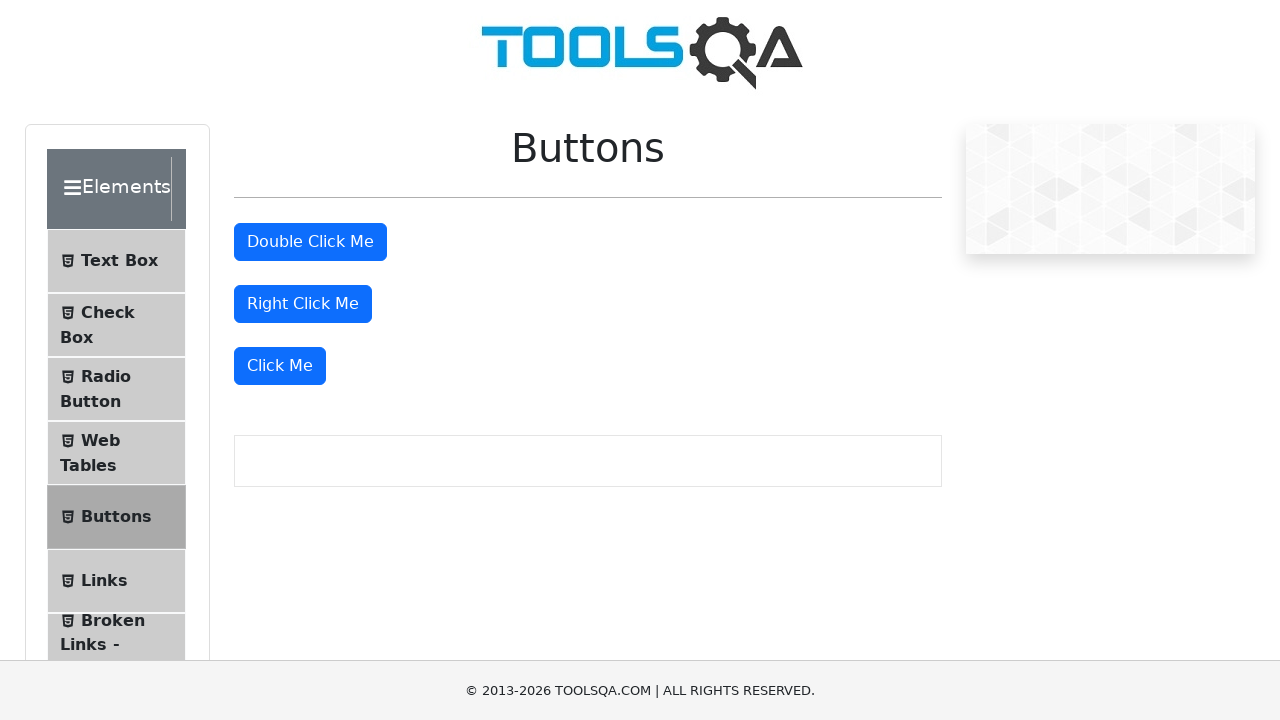

Double-clicked the double click button at (310, 242) on #doubleClickBtn
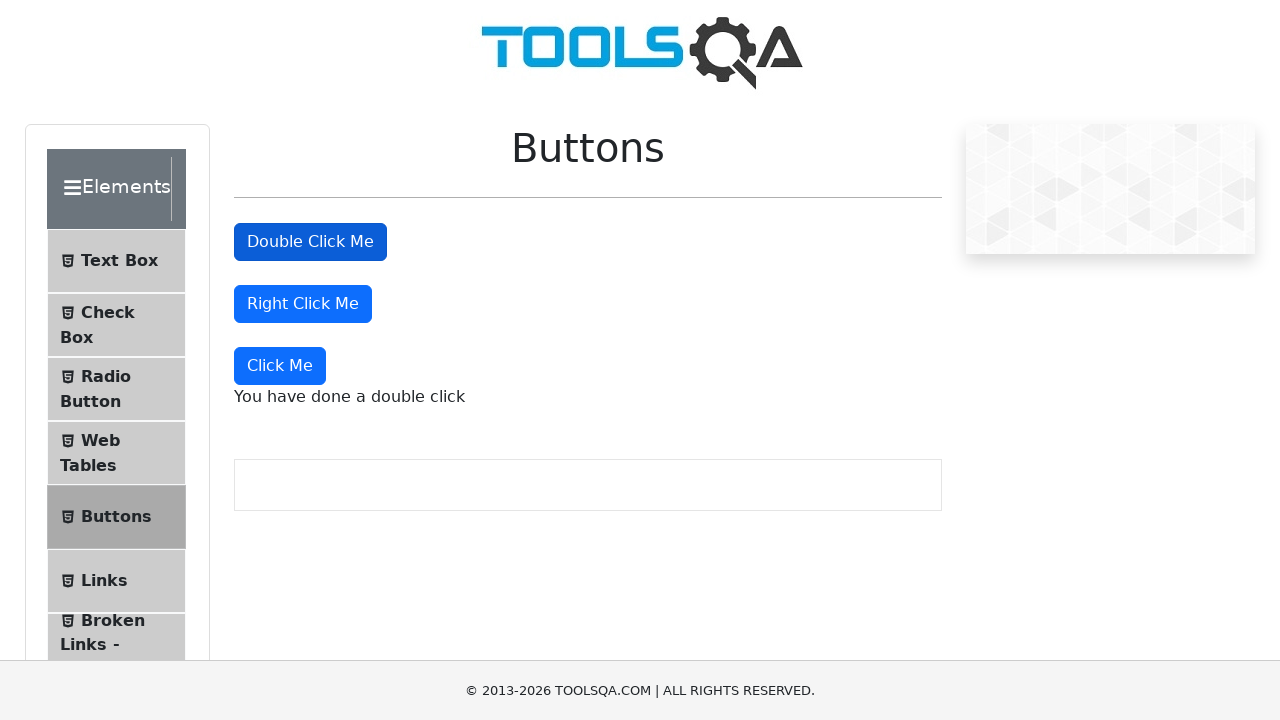

Right-clicked the right click button at (303, 304) on #rightClickBtn
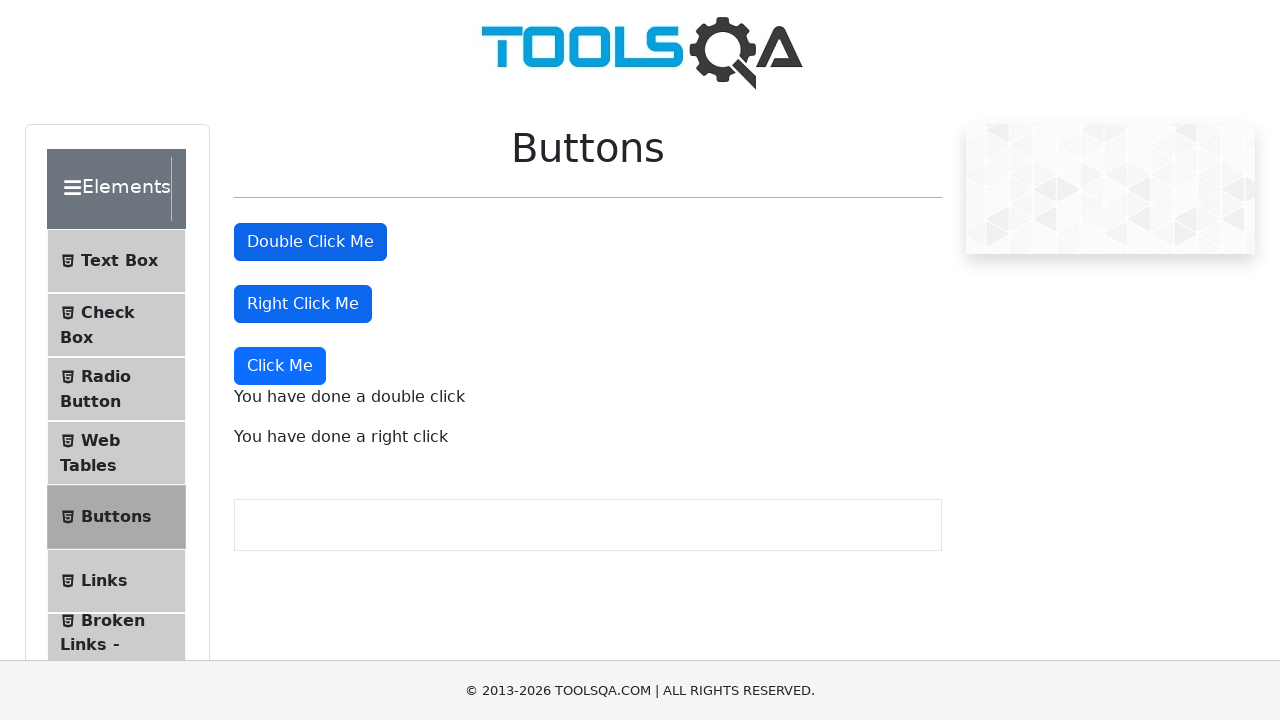

Clicked the Click Me button at (280, 366) on xpath=//button[text()='Click Me']
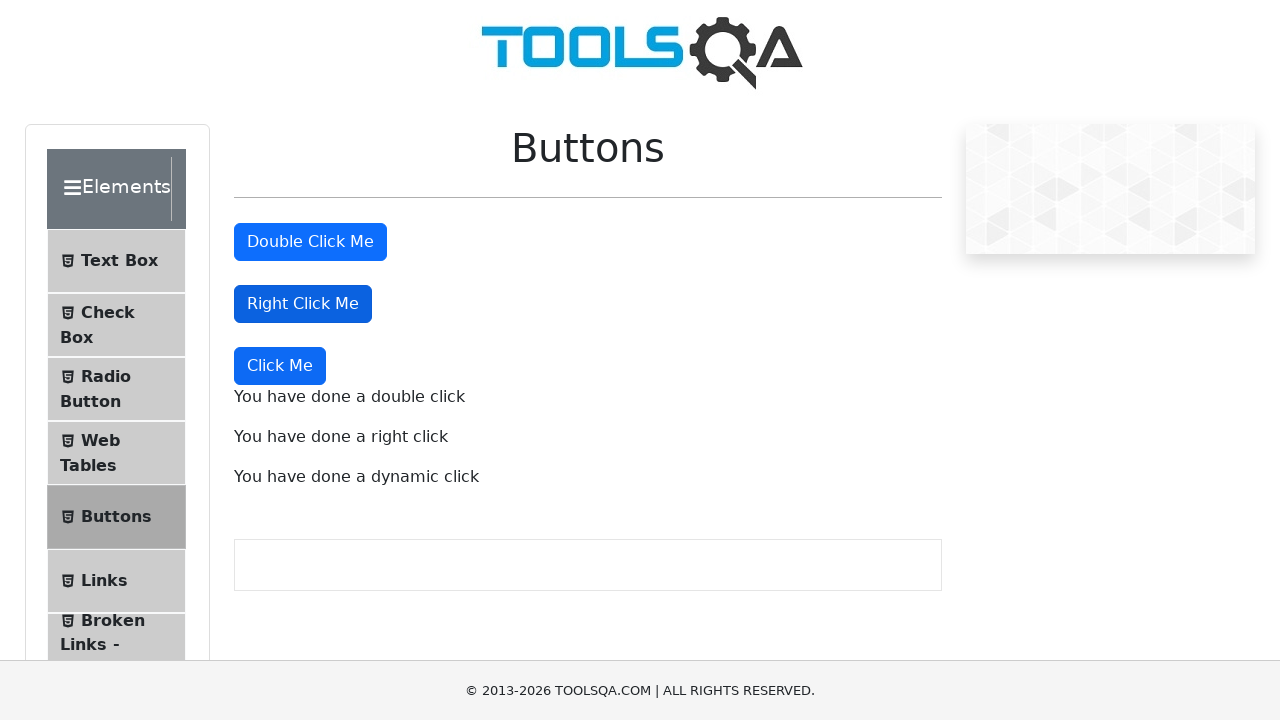

Result messages appeared on the page
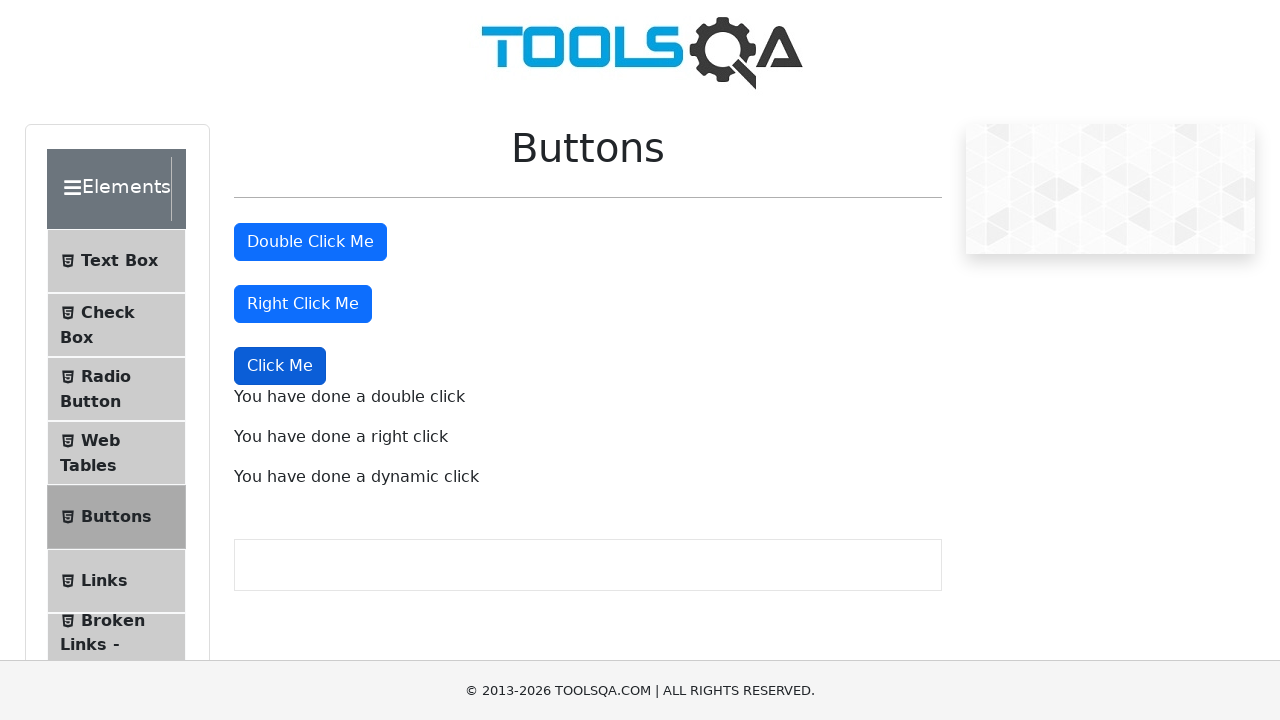

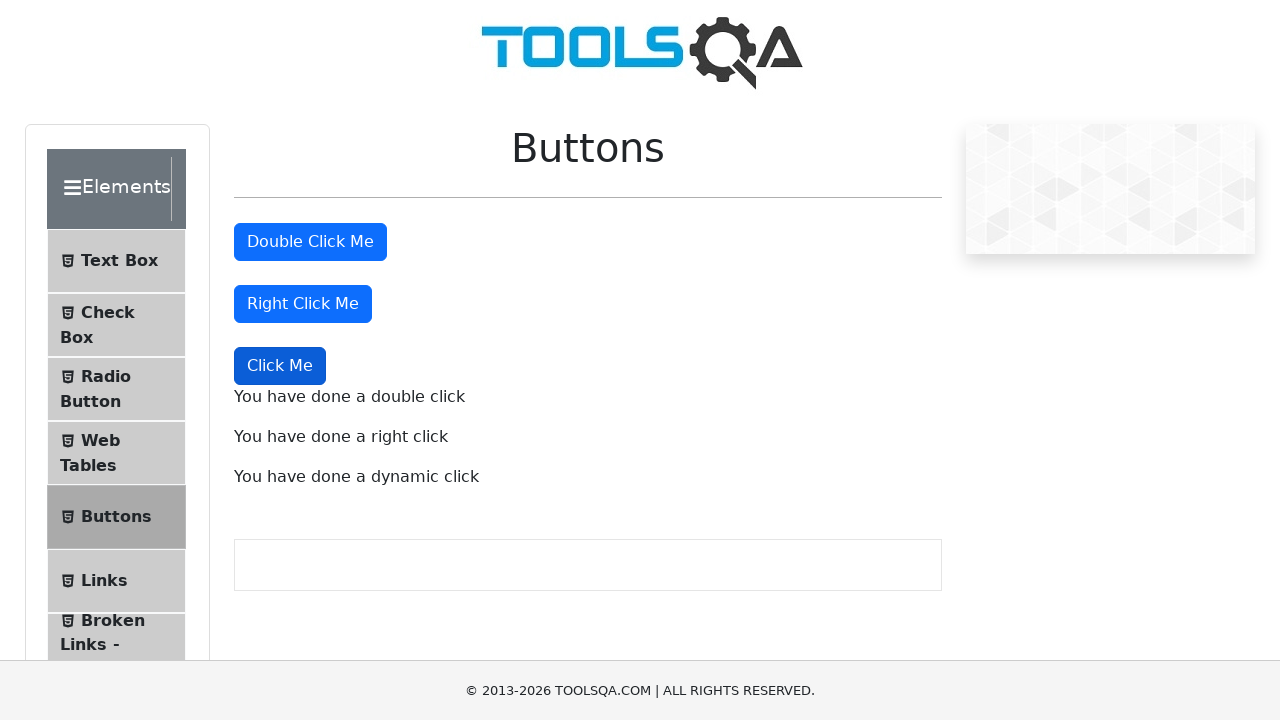